Tests a web form by filling in a text field and submitting it, then verifying the success message

Starting URL: https://www.selenium.dev/selenium/web/web-form.html

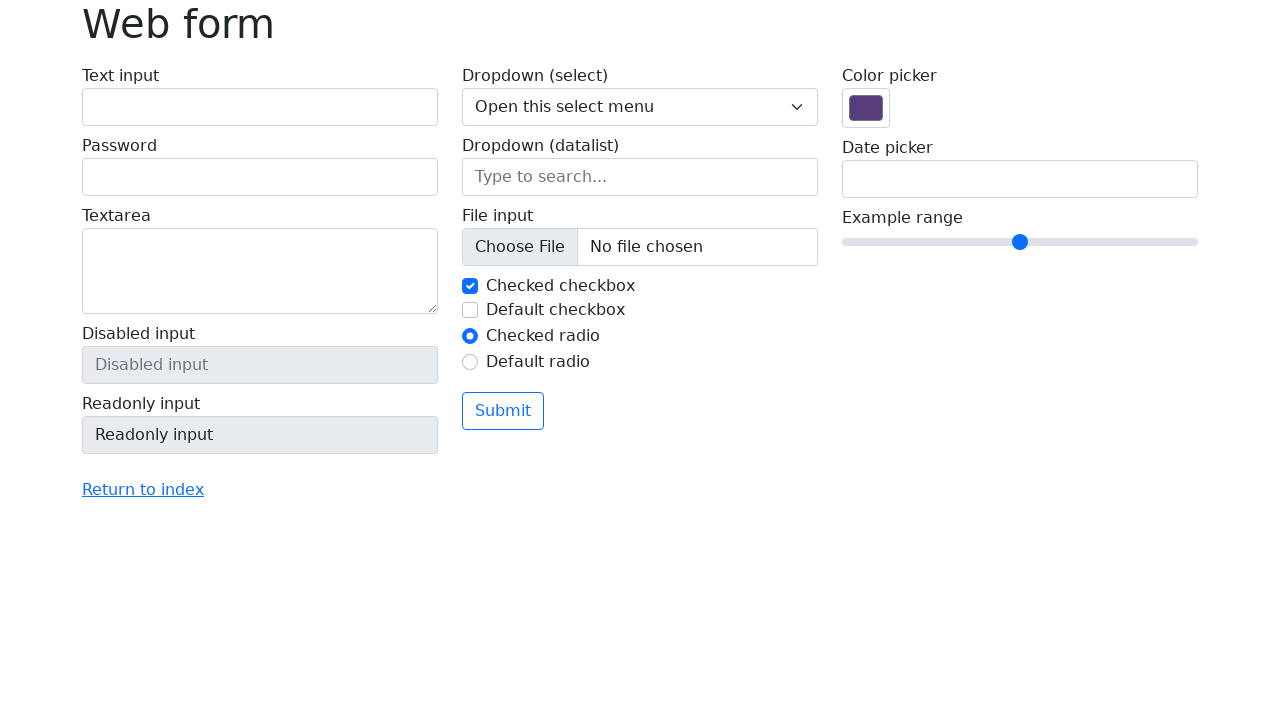

Filled text field with 'Selenium' on input[name='my-text']
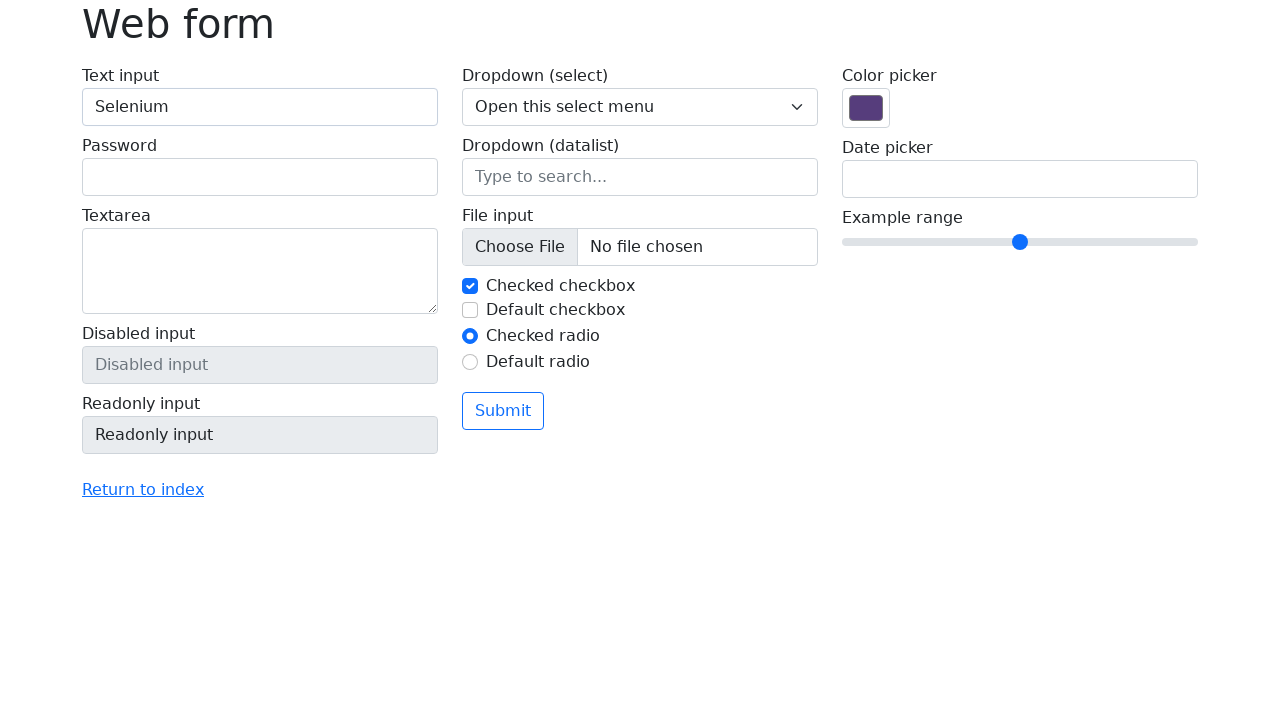

Clicked submit button at (503, 411) on button
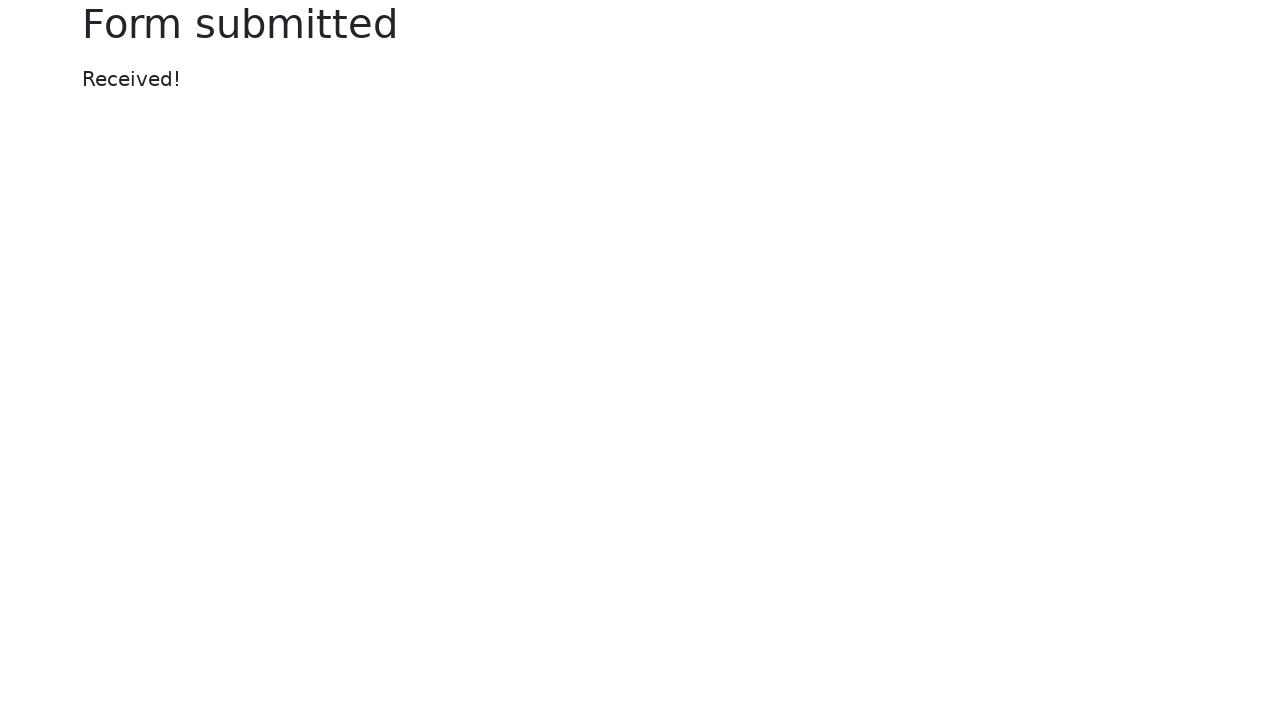

Success message element loaded
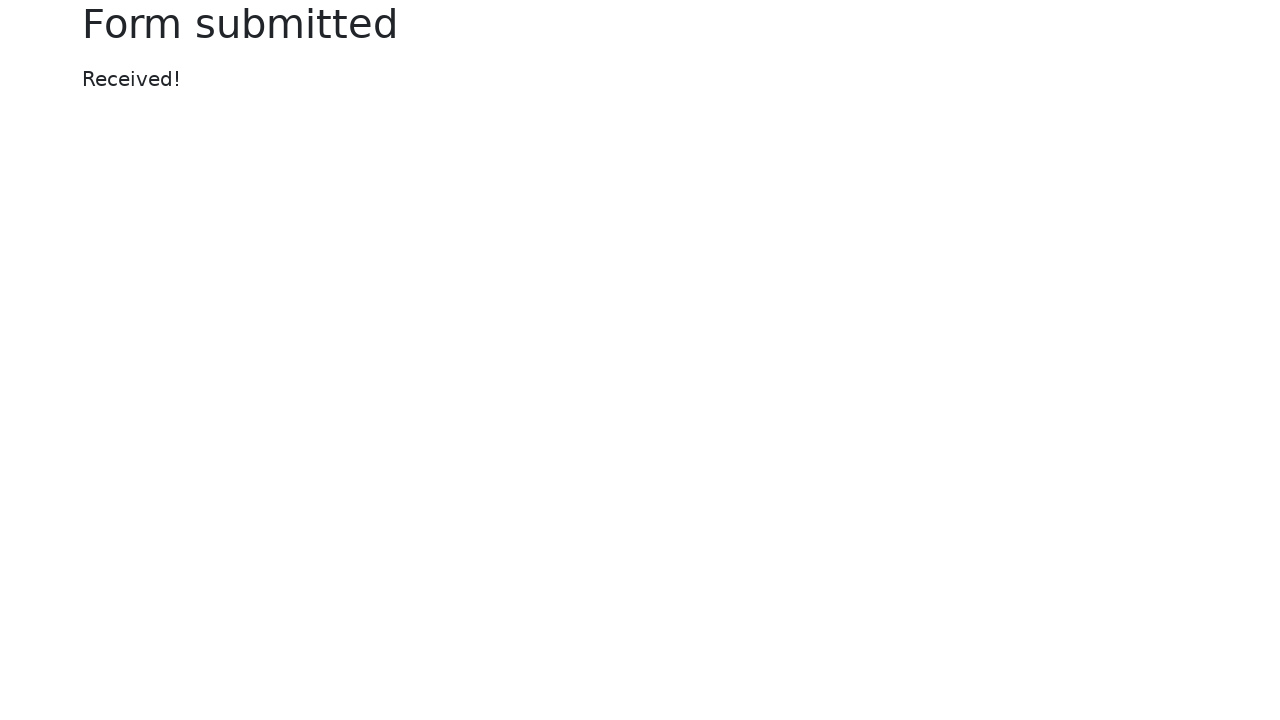

Verified success message displays 'Received!'
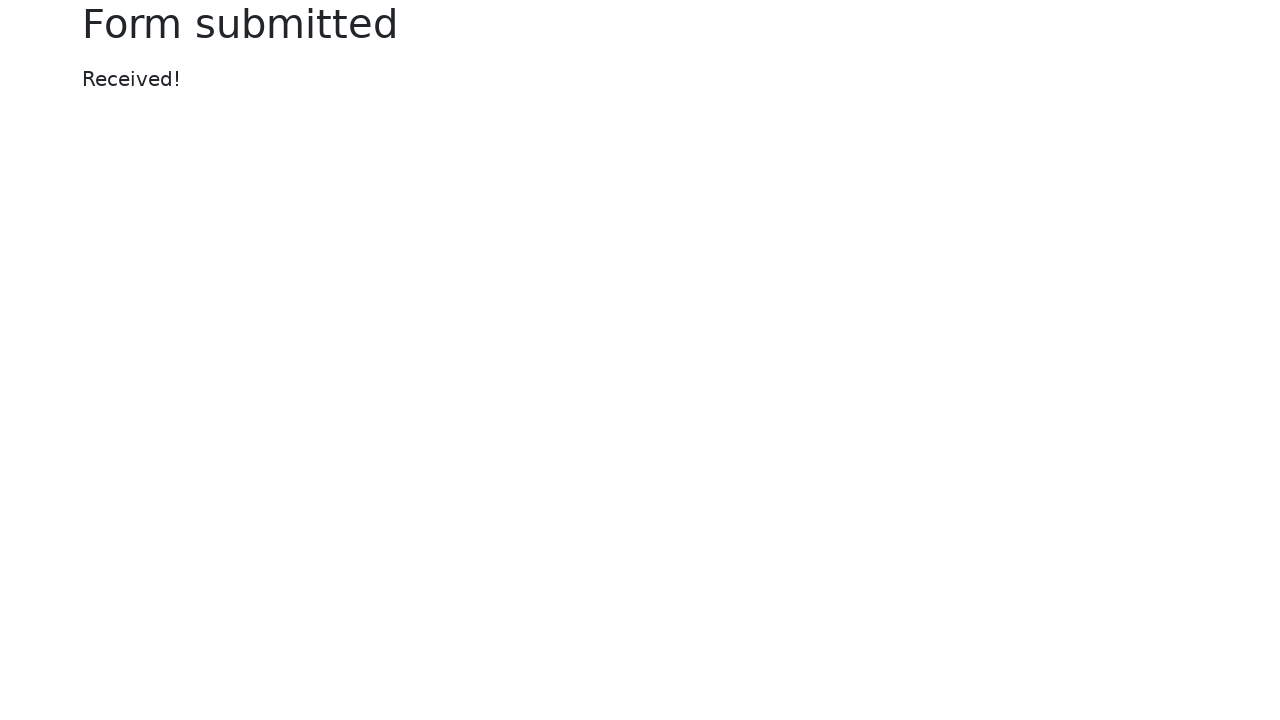

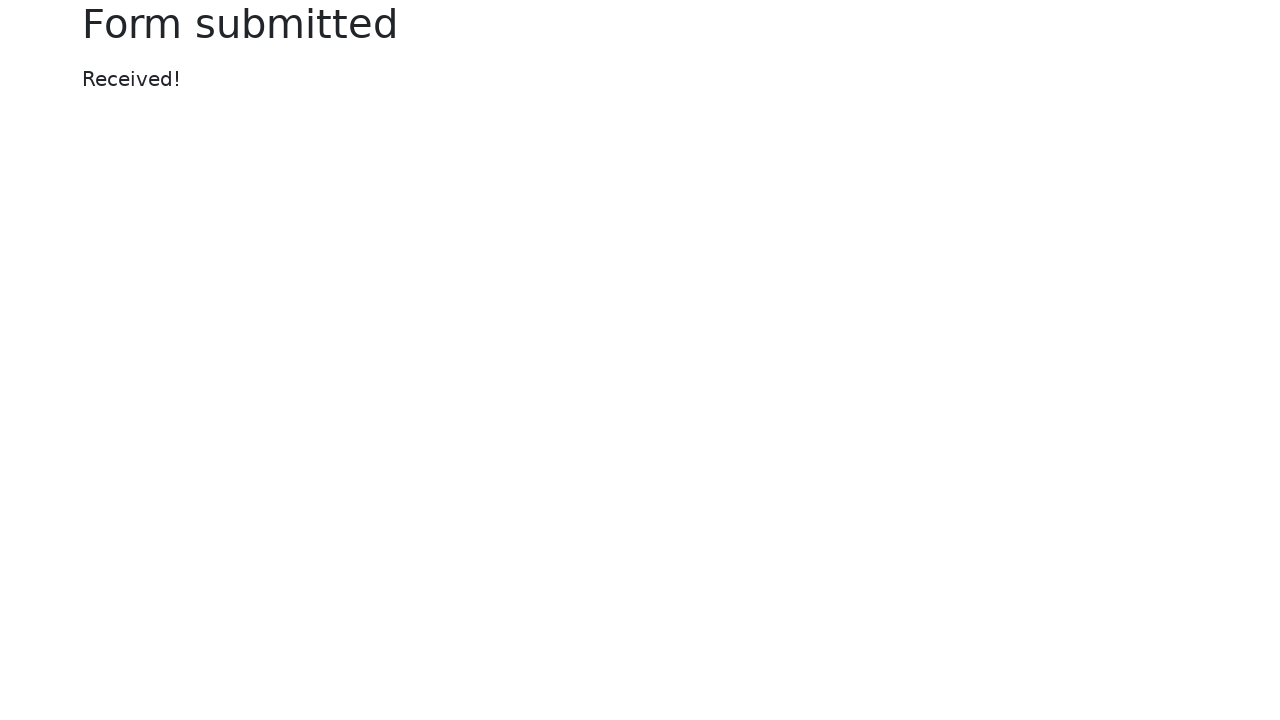